Tests a web form by filling a text input field with "Selenium" and clicking the submit button, then verifies the result message is displayed.

Starting URL: https://www.selenium.dev/selenium/web/web-form.html

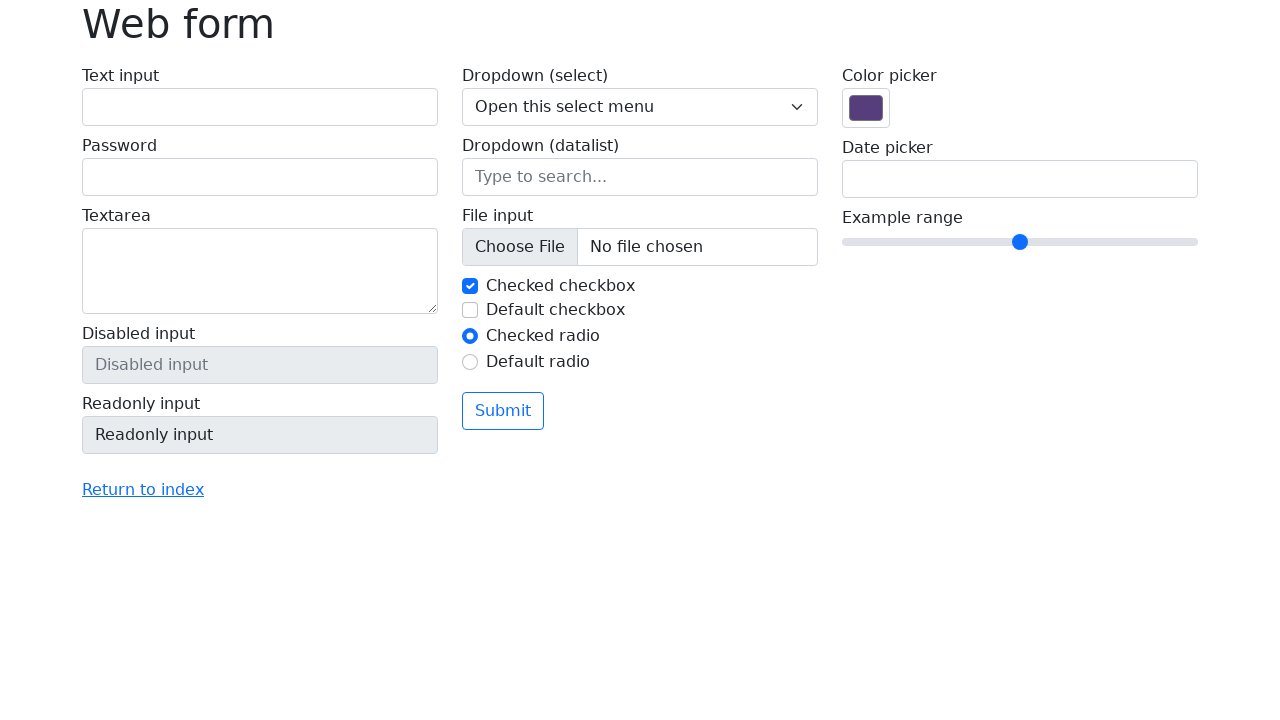

Filled text input field with 'Selenium' on input[name='my-text']
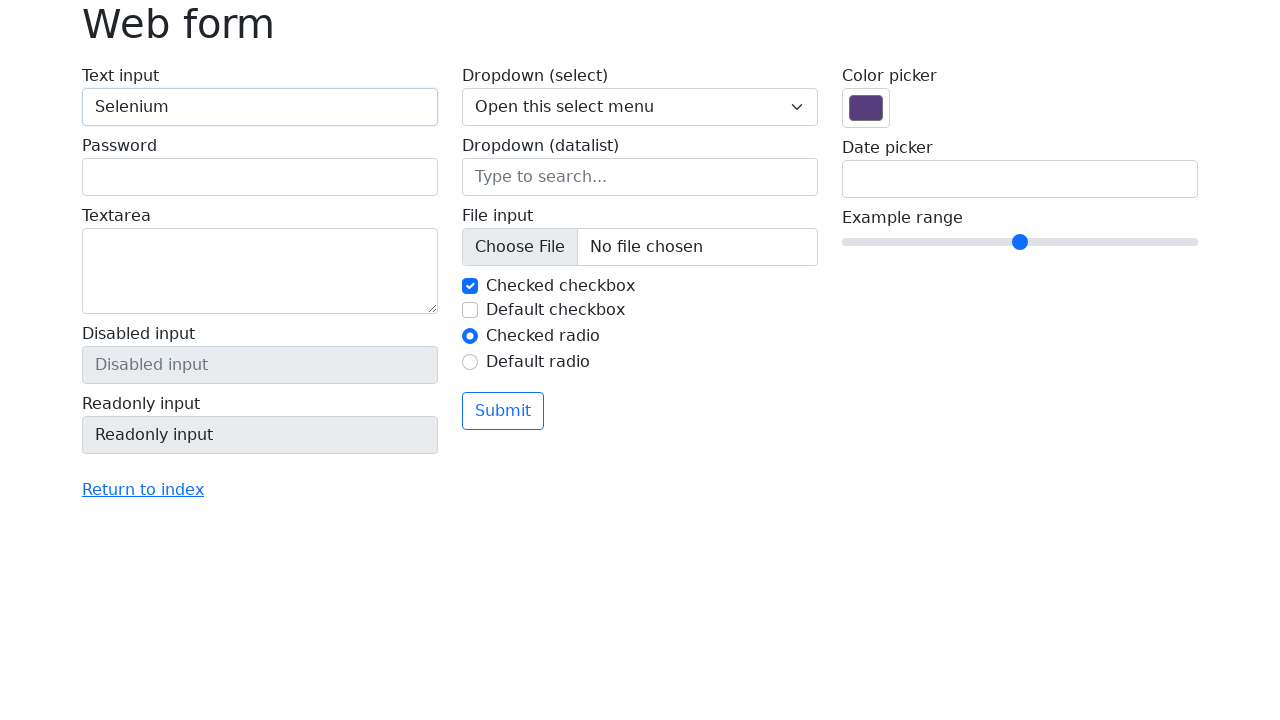

Clicked submit button at (503, 411) on button
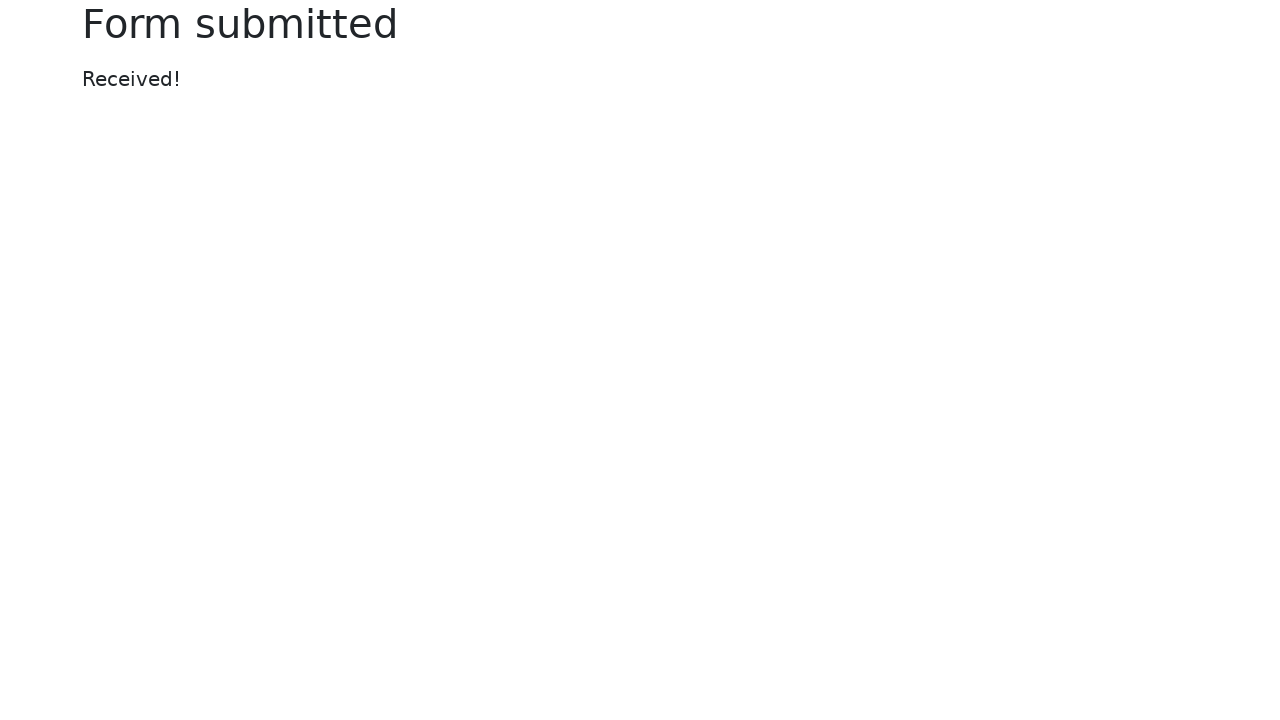

Result message element appeared
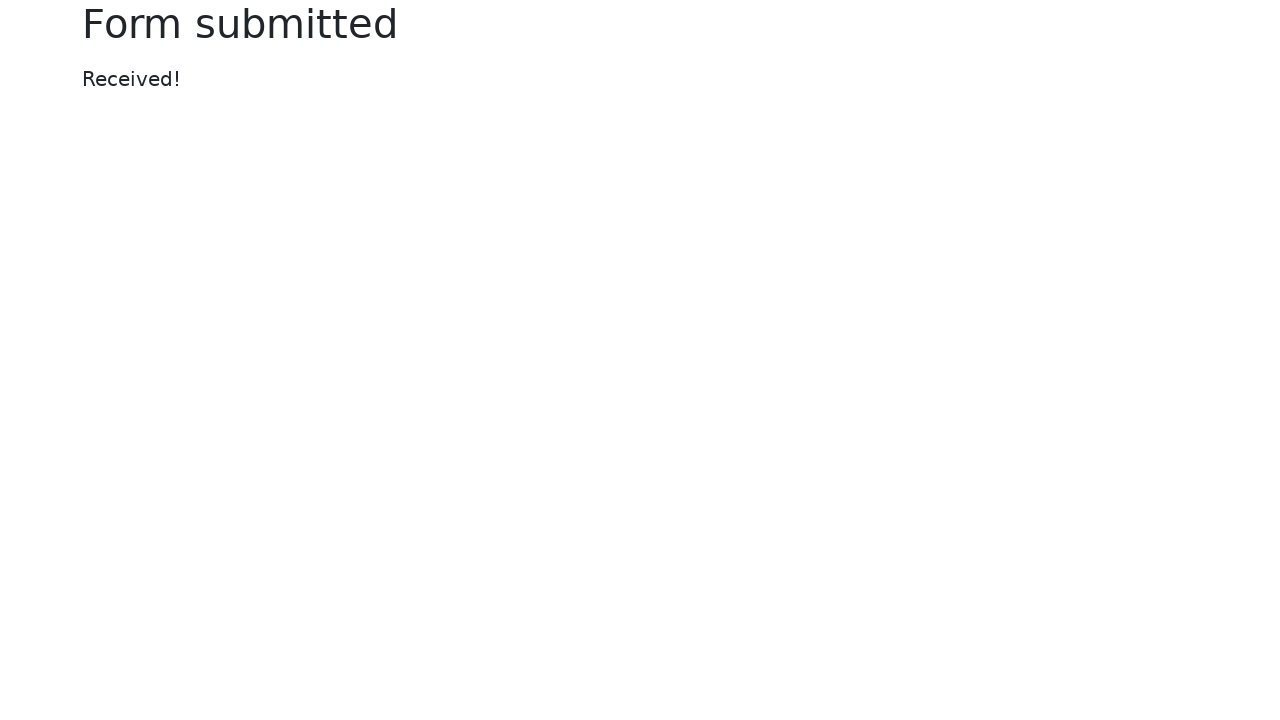

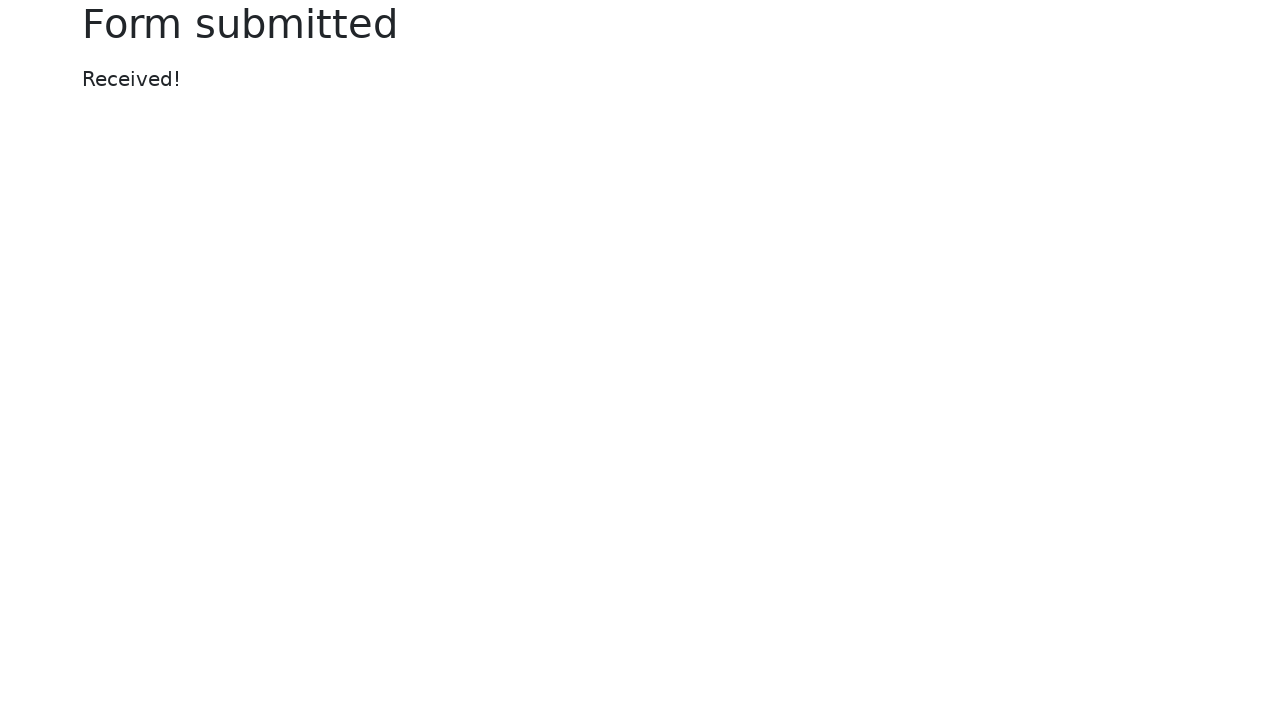